Tests number input functionality by using arrow keys to increment and decrement the input value, verifying the values change correctly

Starting URL: http://the-internet.herokuapp.com/inputs

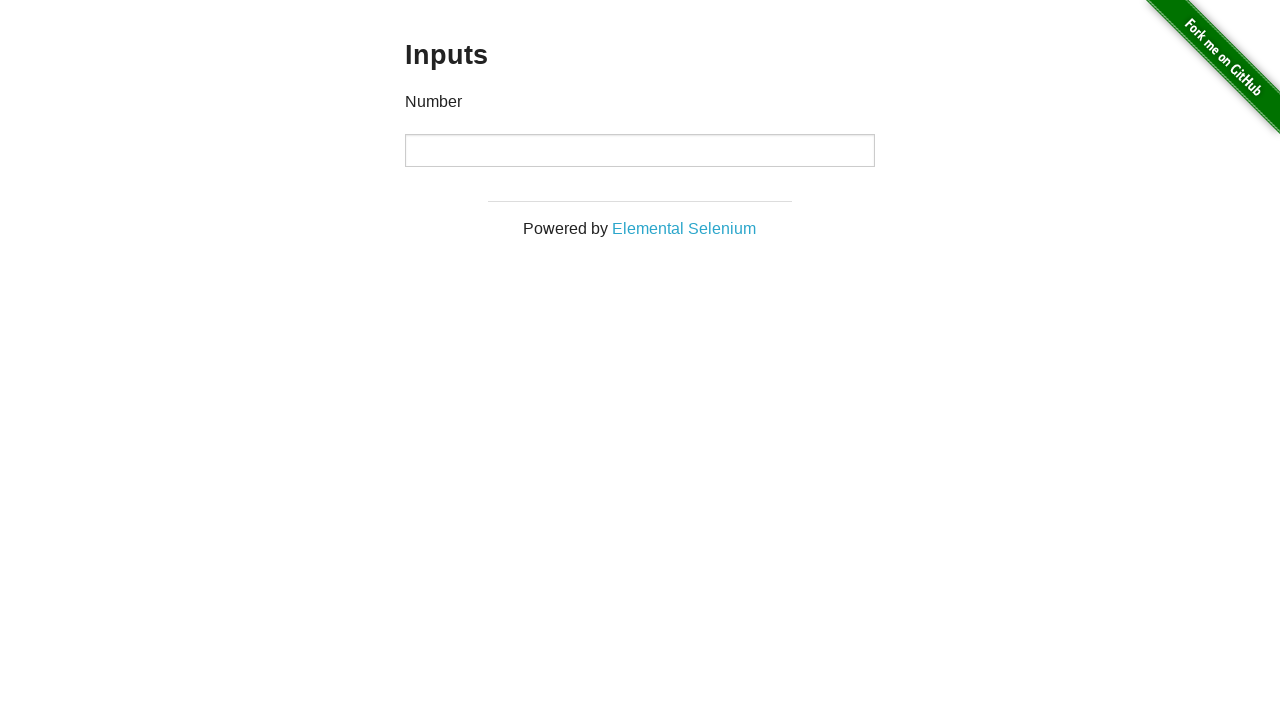

Clicked on number input field to focus it at (640, 150) on input[type='number']
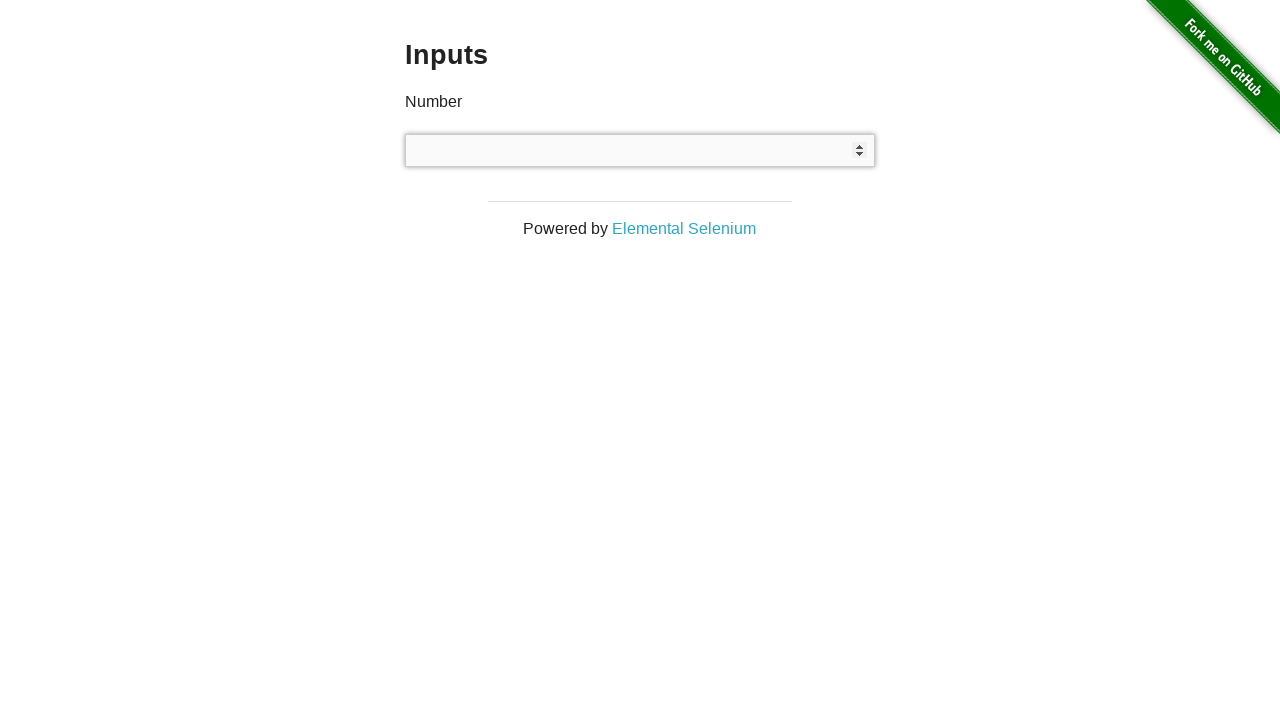

Pressed ArrowDown key to decrement the input value on input[type='number']
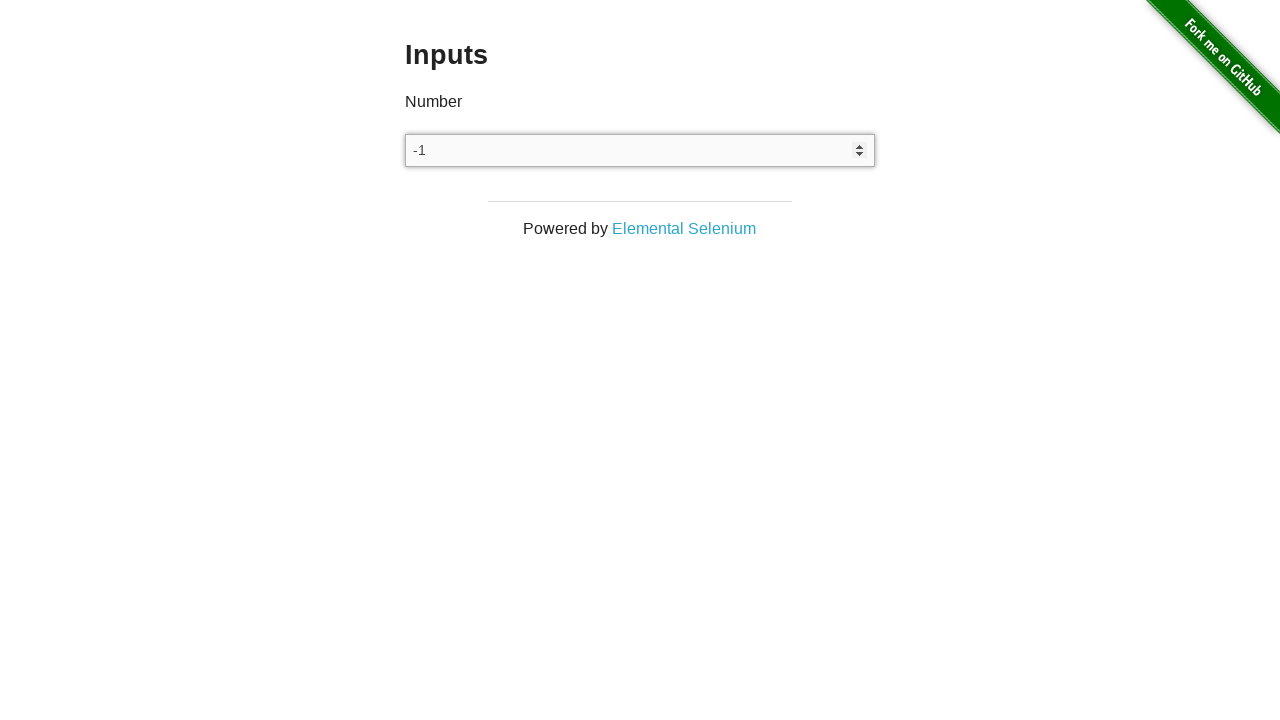

Retrieved input value after decrement
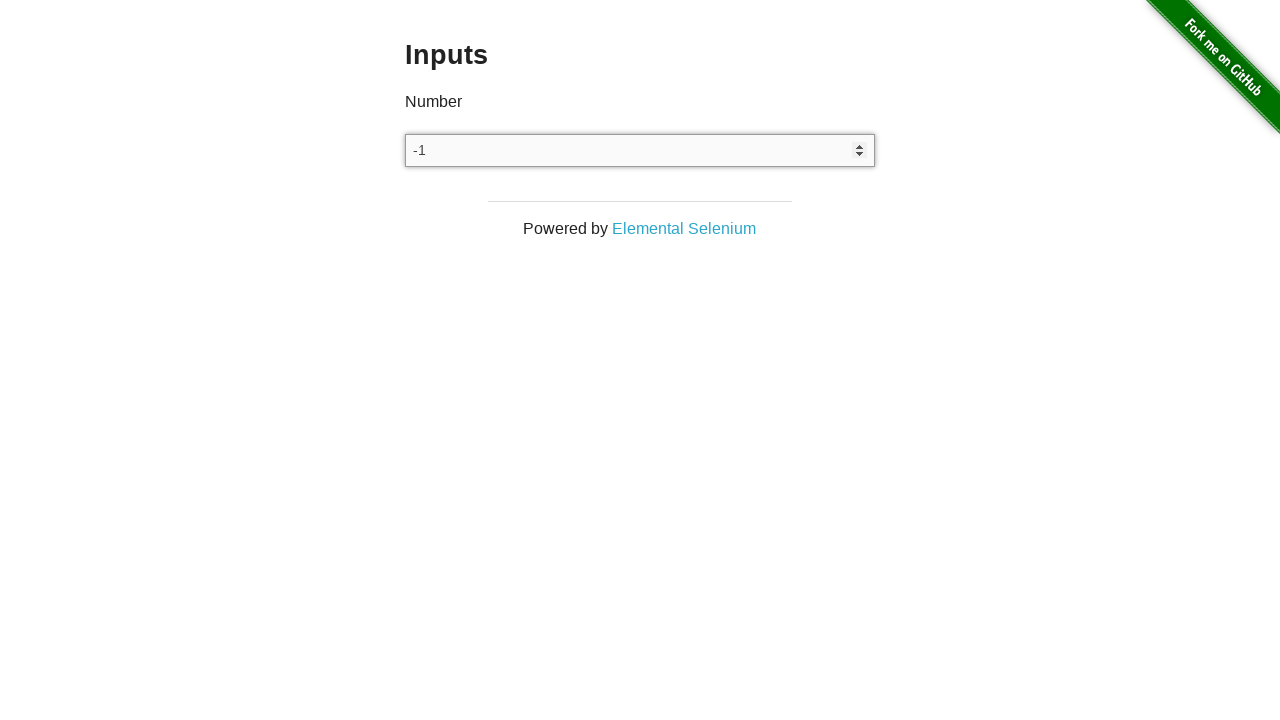

Verified input value is -1
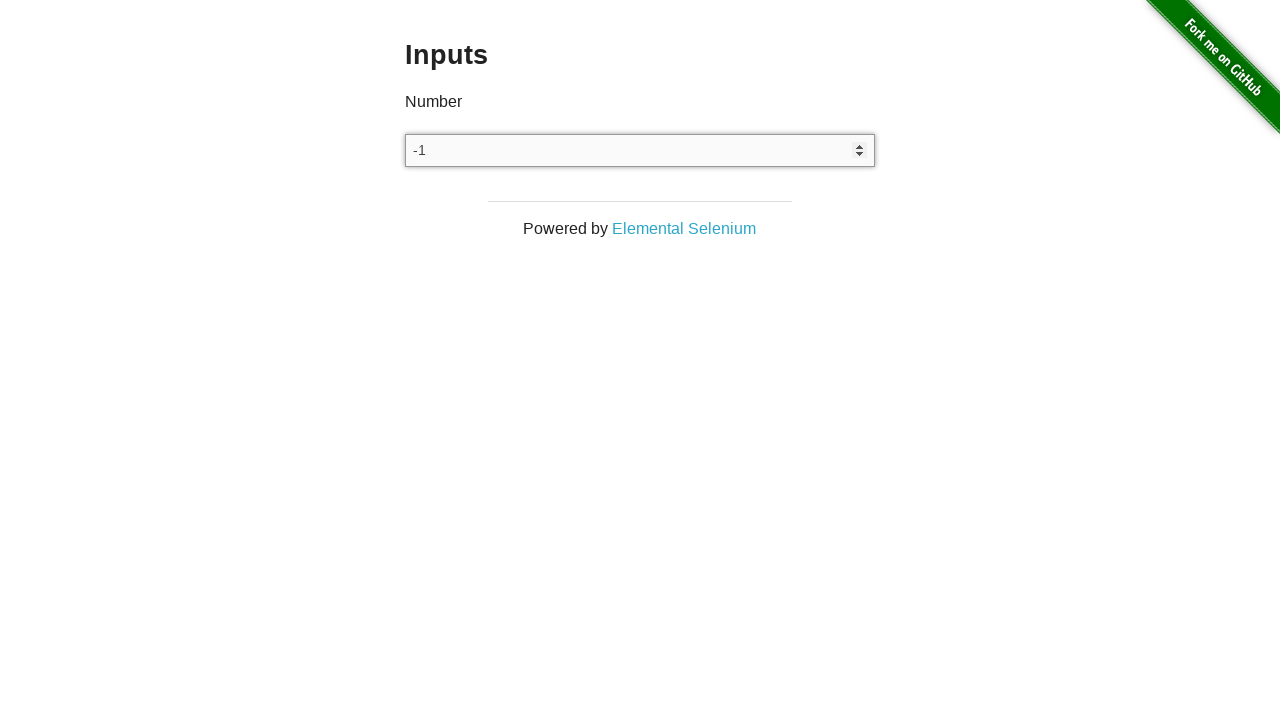

Pressed ArrowUp key first time to increment the input value on input[type='number']
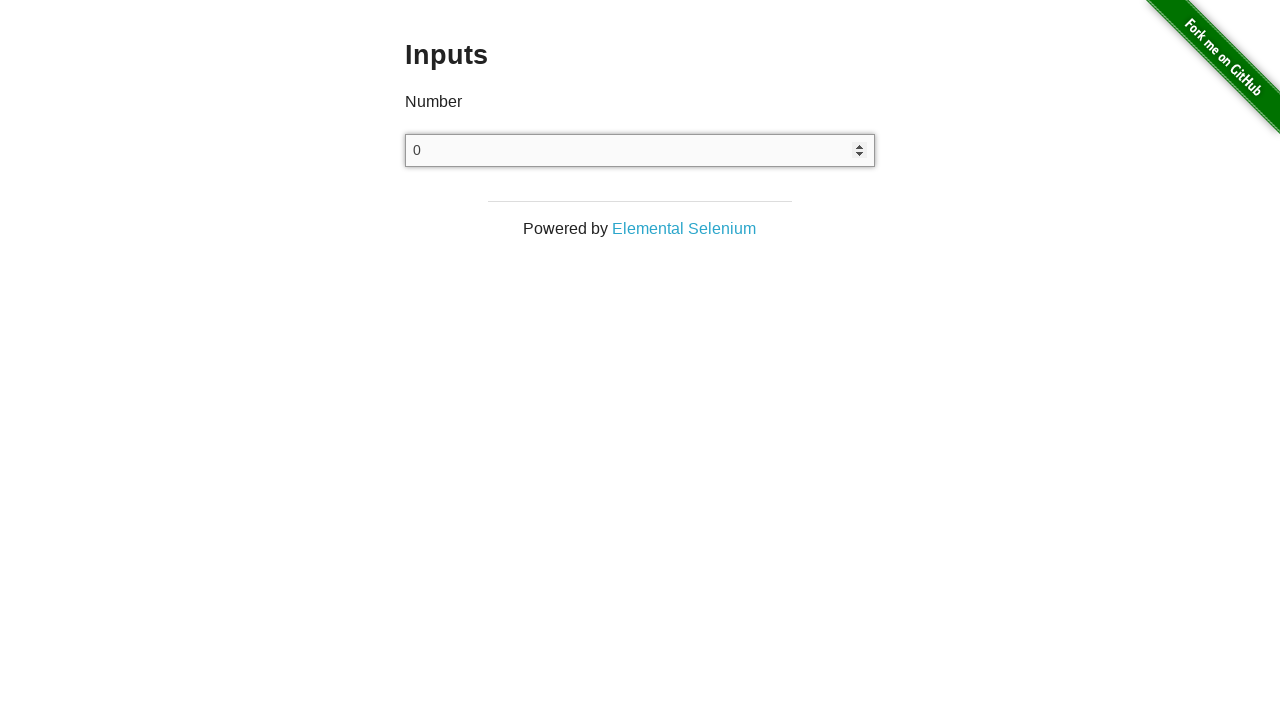

Pressed ArrowUp key second time to increment the input value on input[type='number']
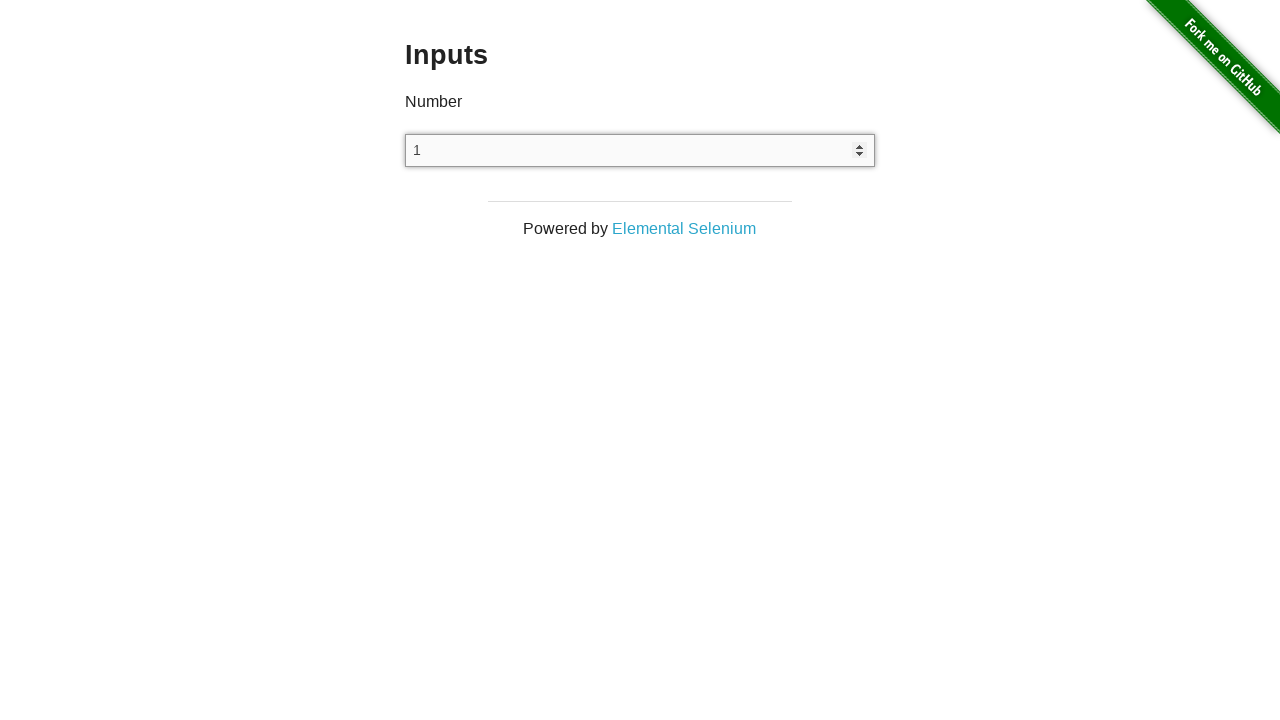

Retrieved input value after both increment operations
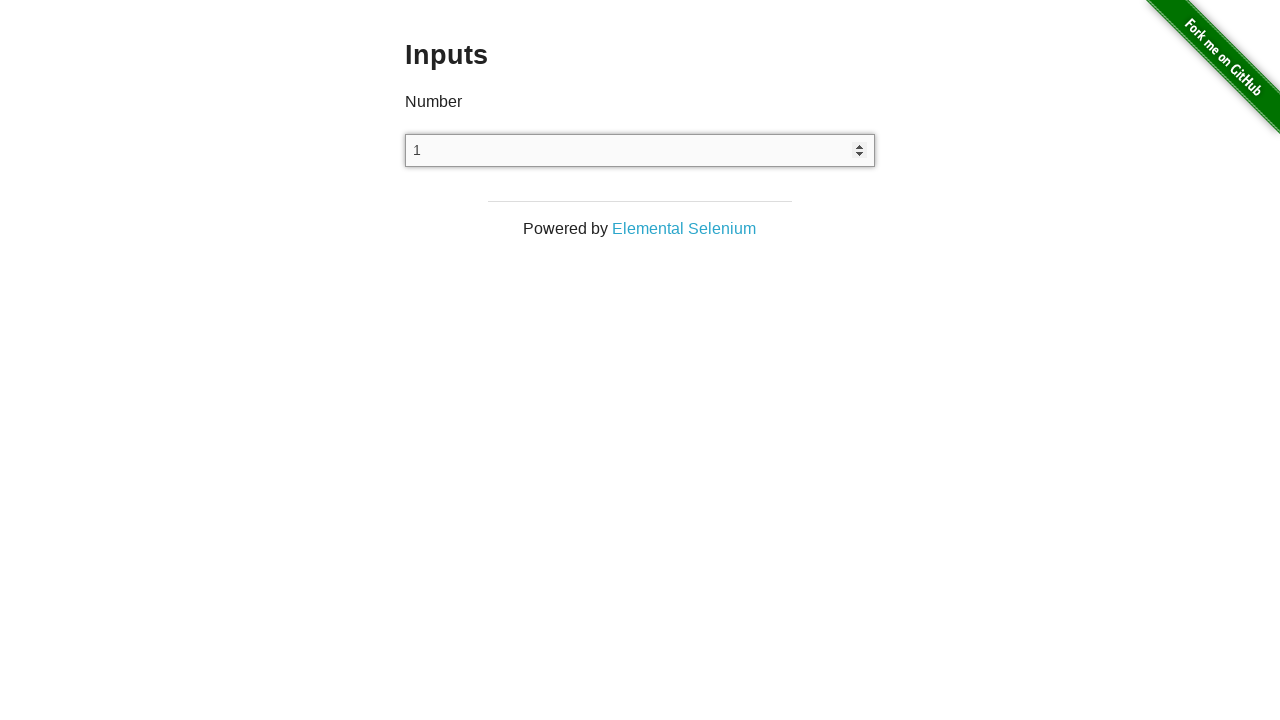

Verified input value is 1
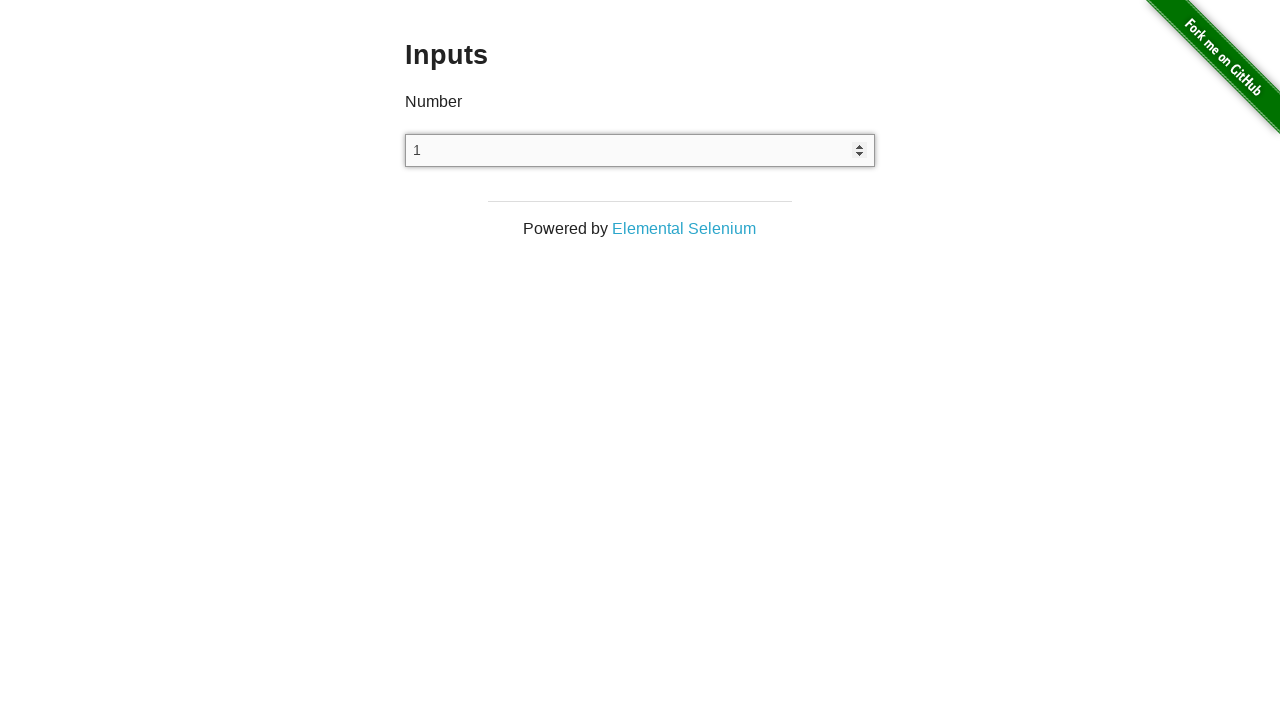

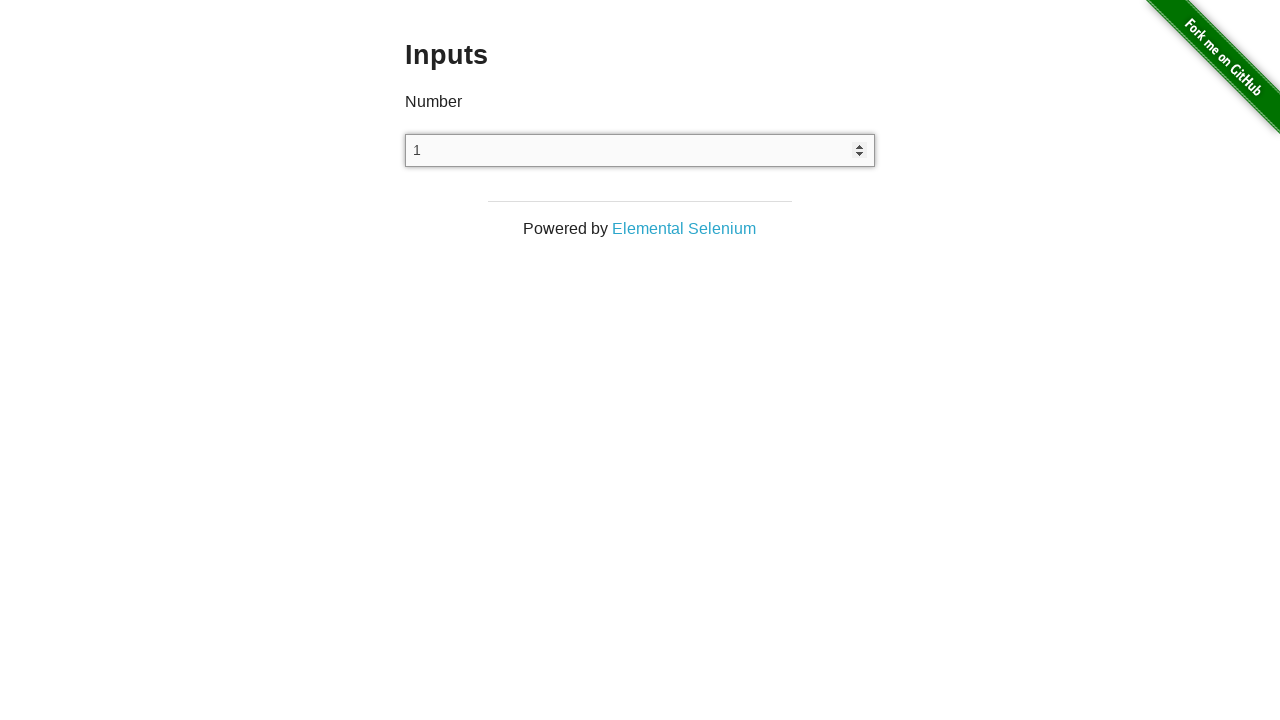